Navigates to Localuri Bucuresti page and tests clicking on visit site buttons

Starting URL: https://www.bucuresti365.ro/firme/localuri-bucuresti

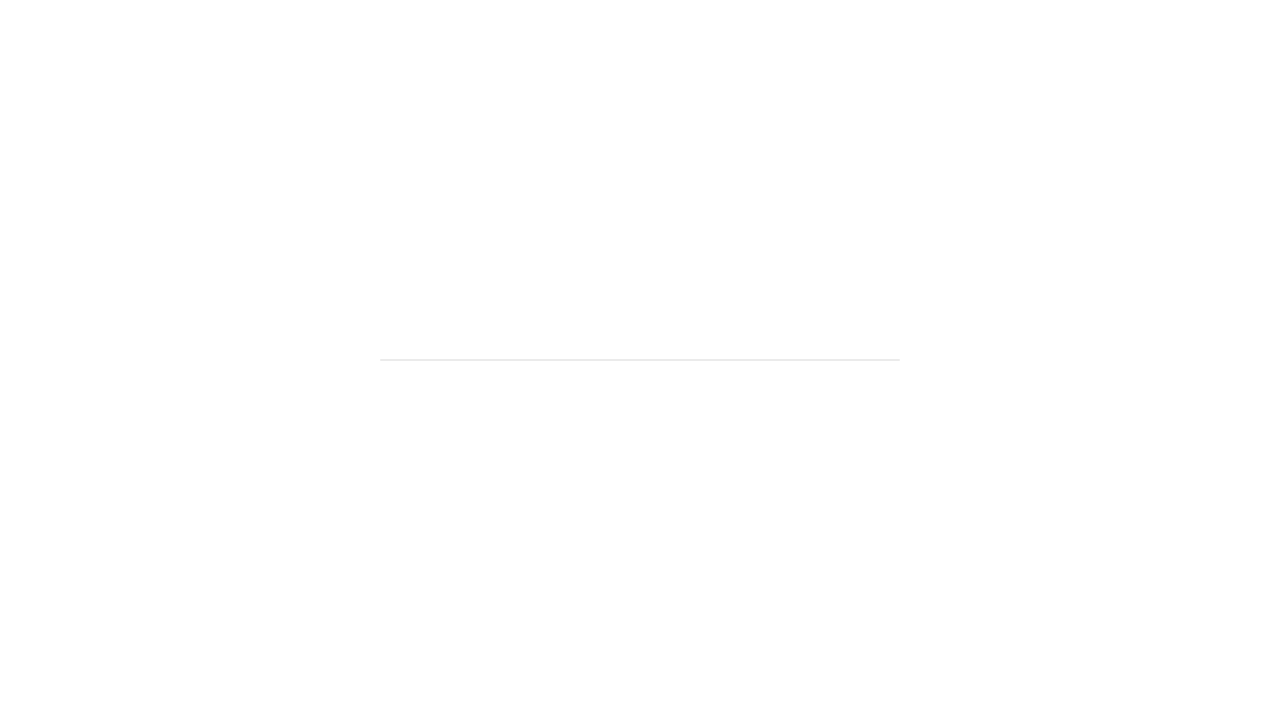

Located all visit site buttons on Localuri Bucuresti page
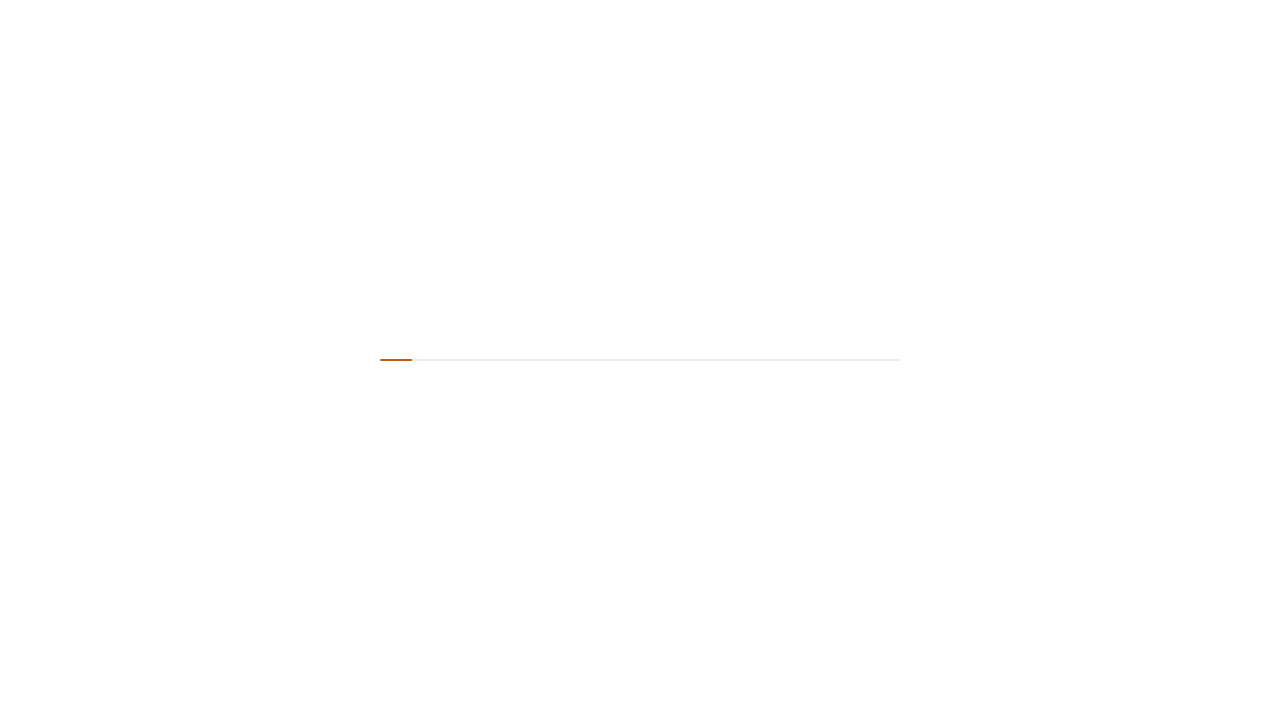

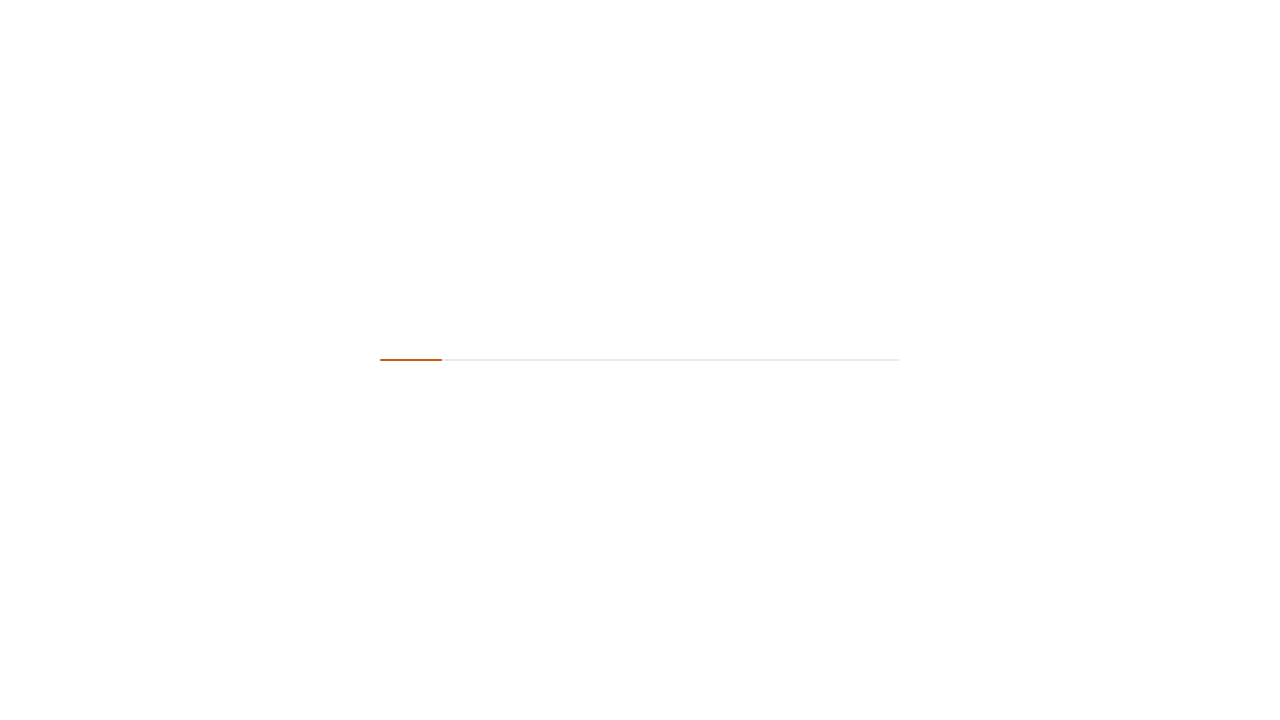